Tests add/remove elements page with three test cases: verifying page elements exist, adding 3 elements and verifying count, and adding 3 then deleting 2 to verify 1 remains

Starting URL: https://the-internet.herokuapp.com/add_remove_elements/

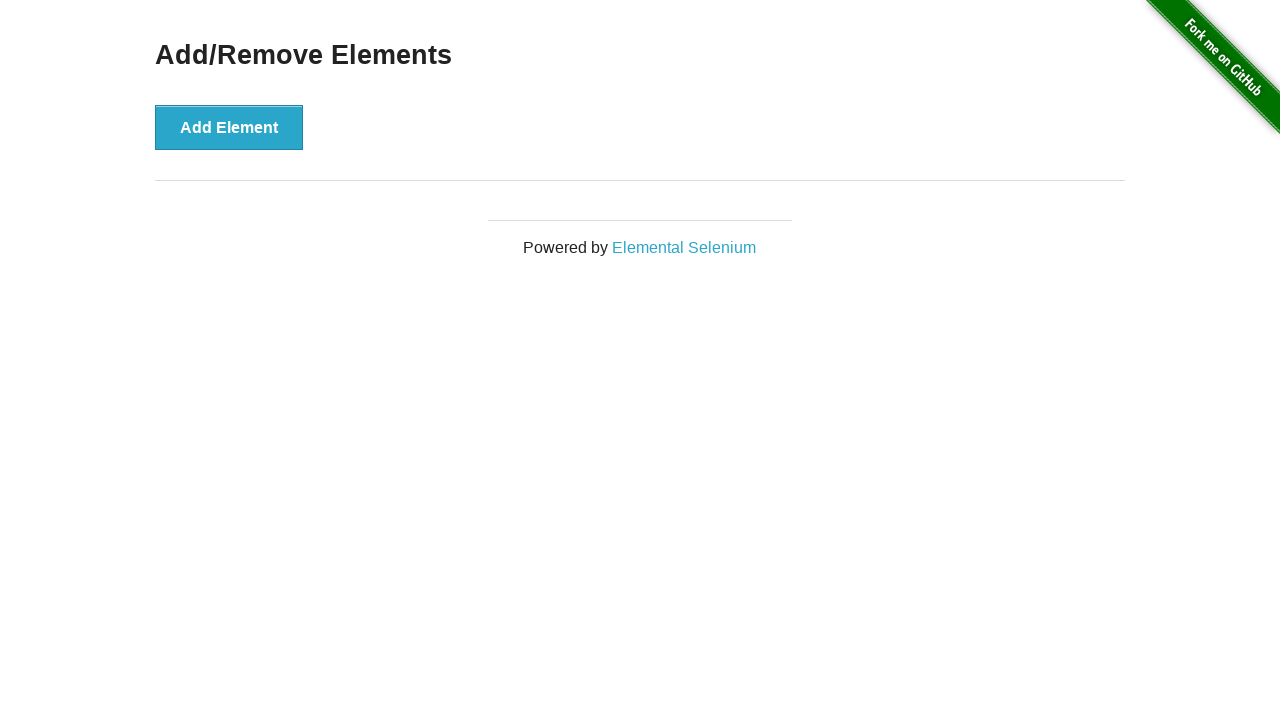

Located Add/Remove Elements page title
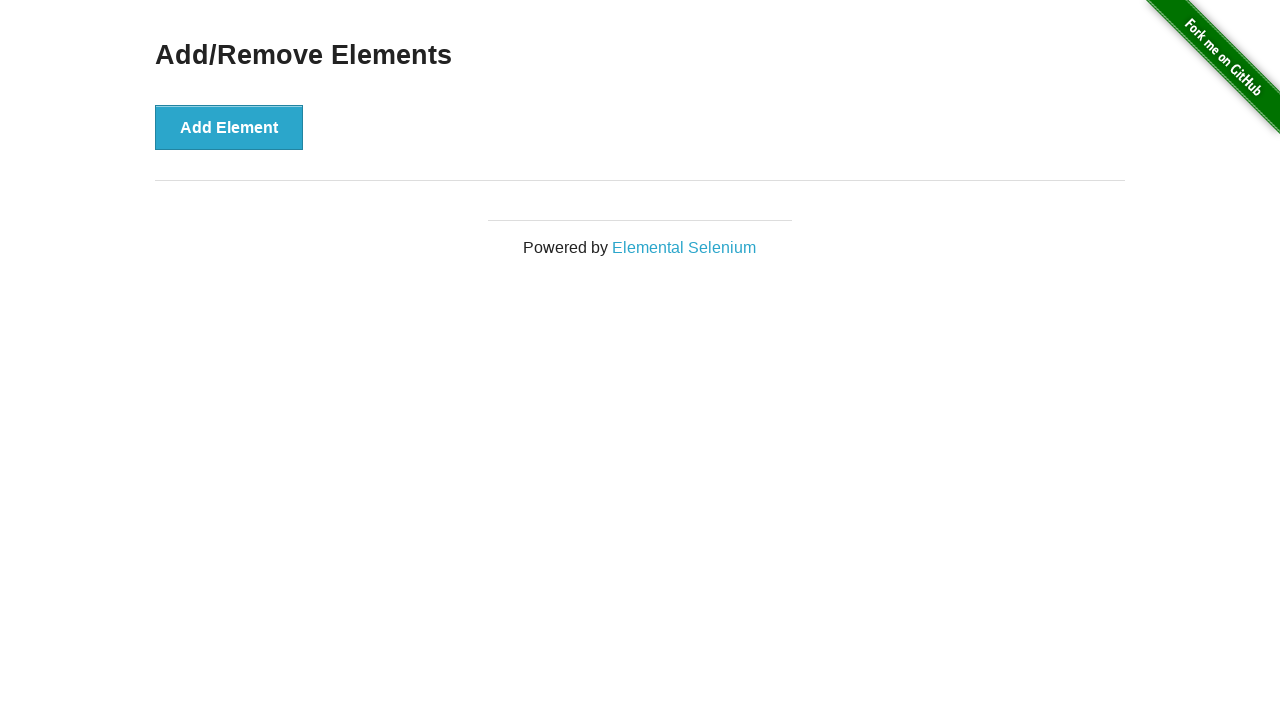

Verified page title contains 'Add/Remove Elements'
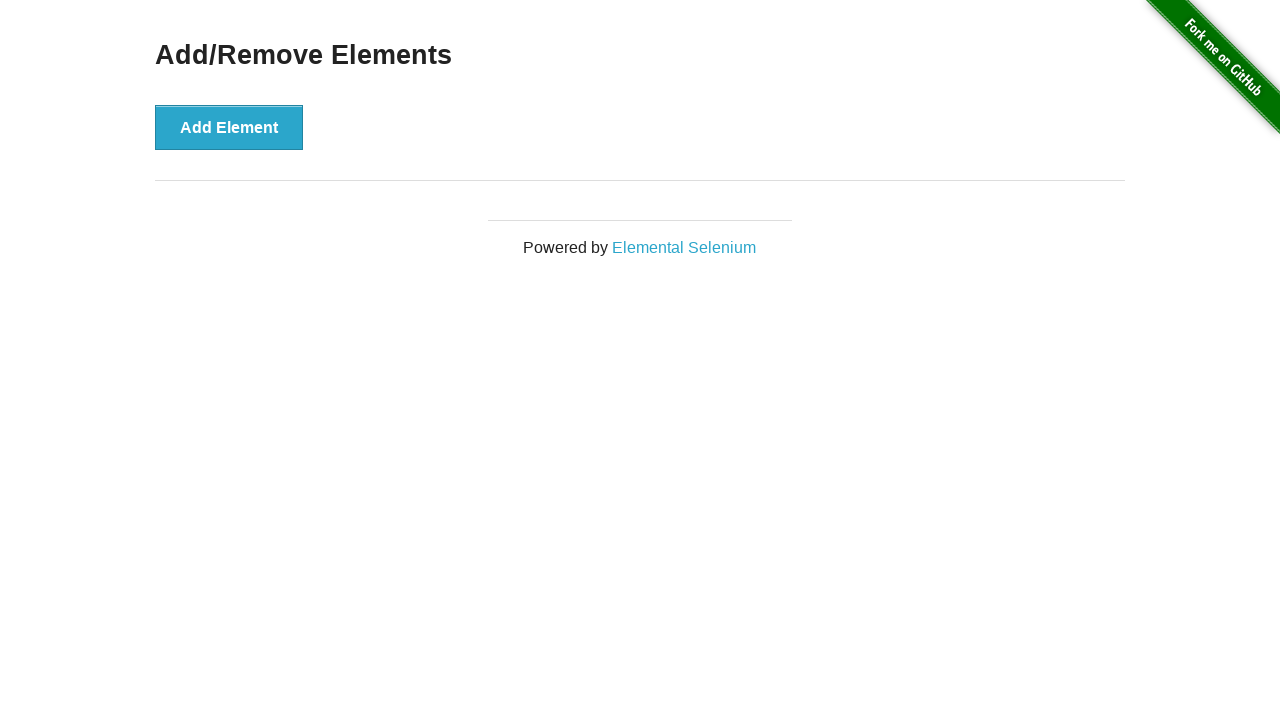

Located Add Element button
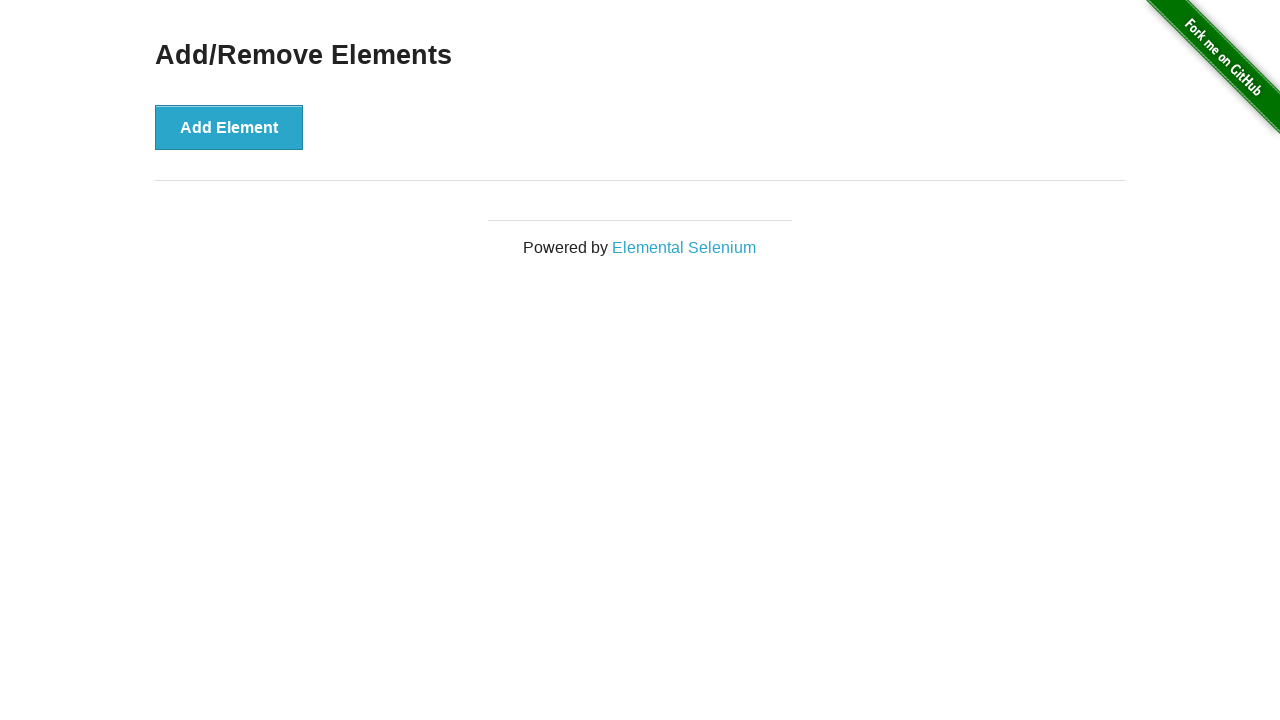

Verified Add Element button is visible
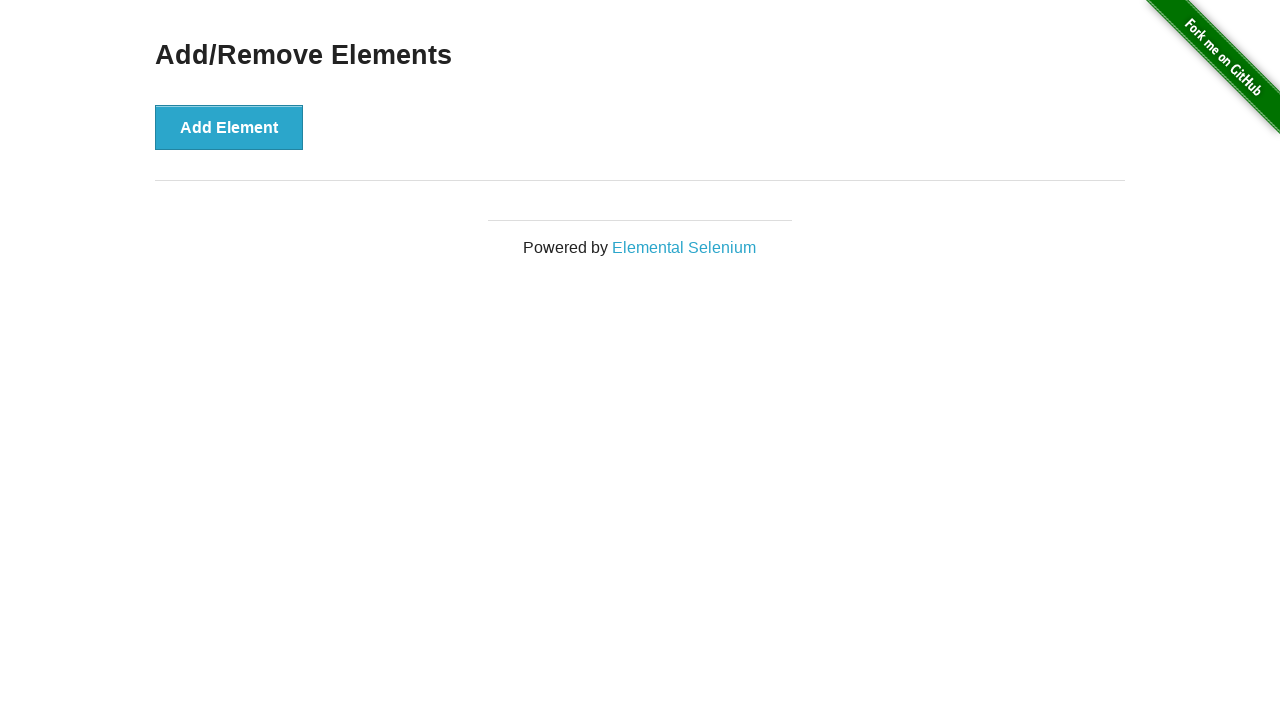

Clicked Add Element button (iteration 1 of 3) at (229, 127) on .example > button
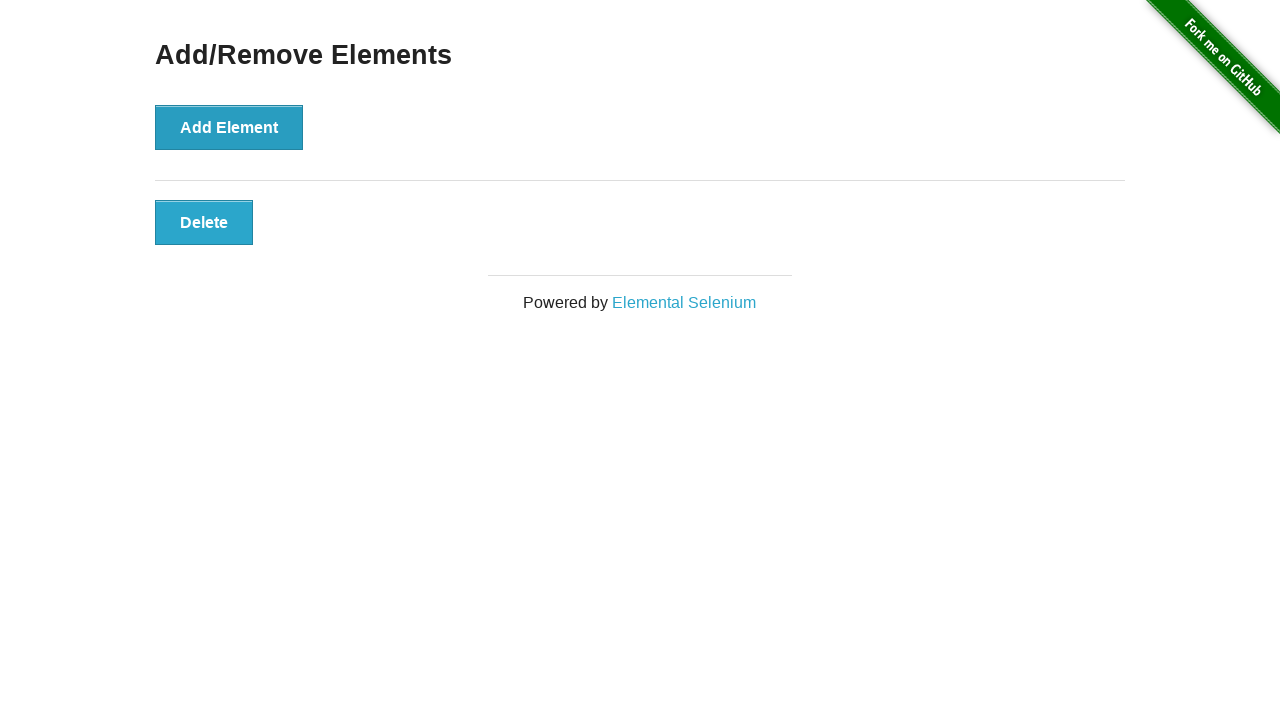

Clicked Add Element button (iteration 2 of 3) at (229, 127) on .example > button
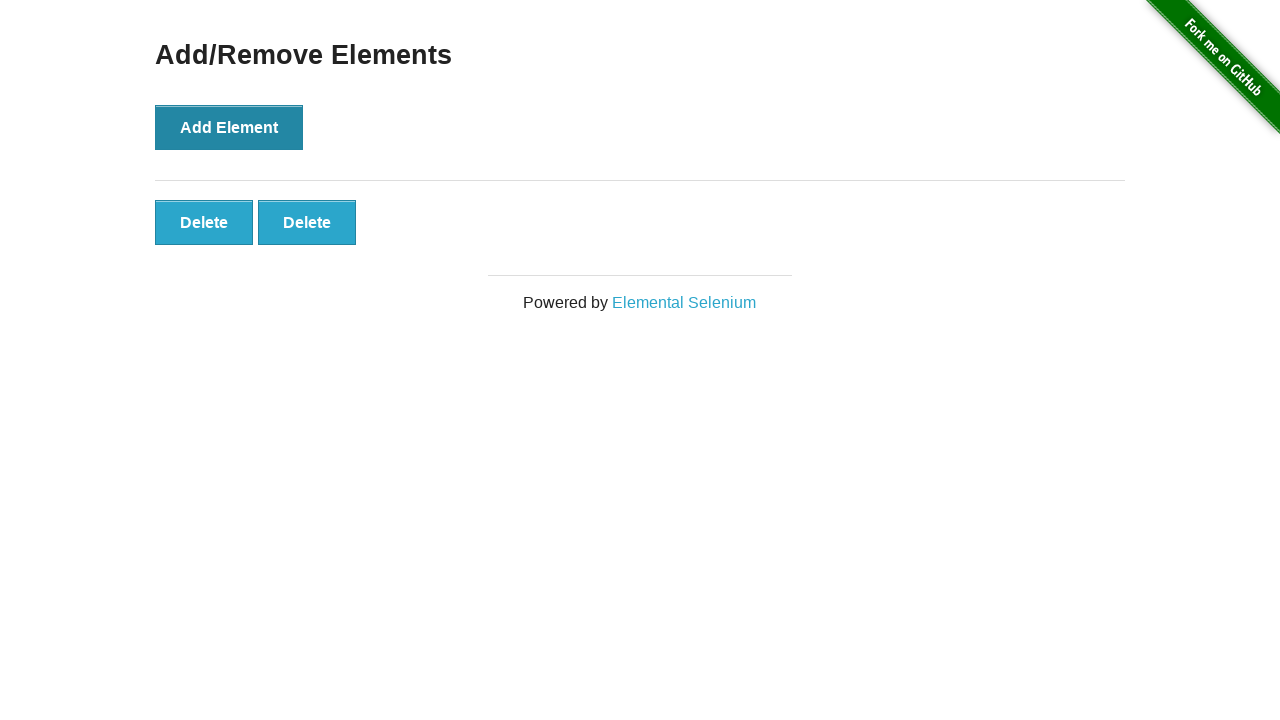

Clicked Add Element button (iteration 3 of 3) at (229, 127) on .example > button
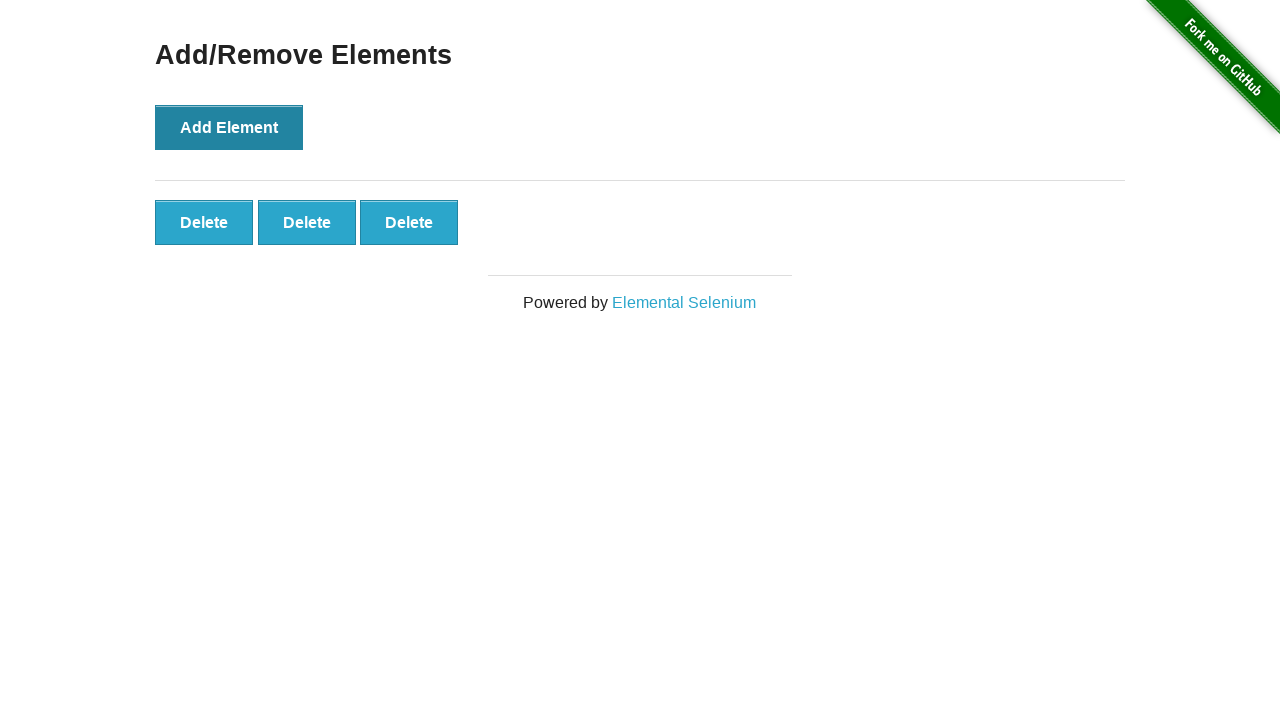

Located all delete buttons after adding 3 elements
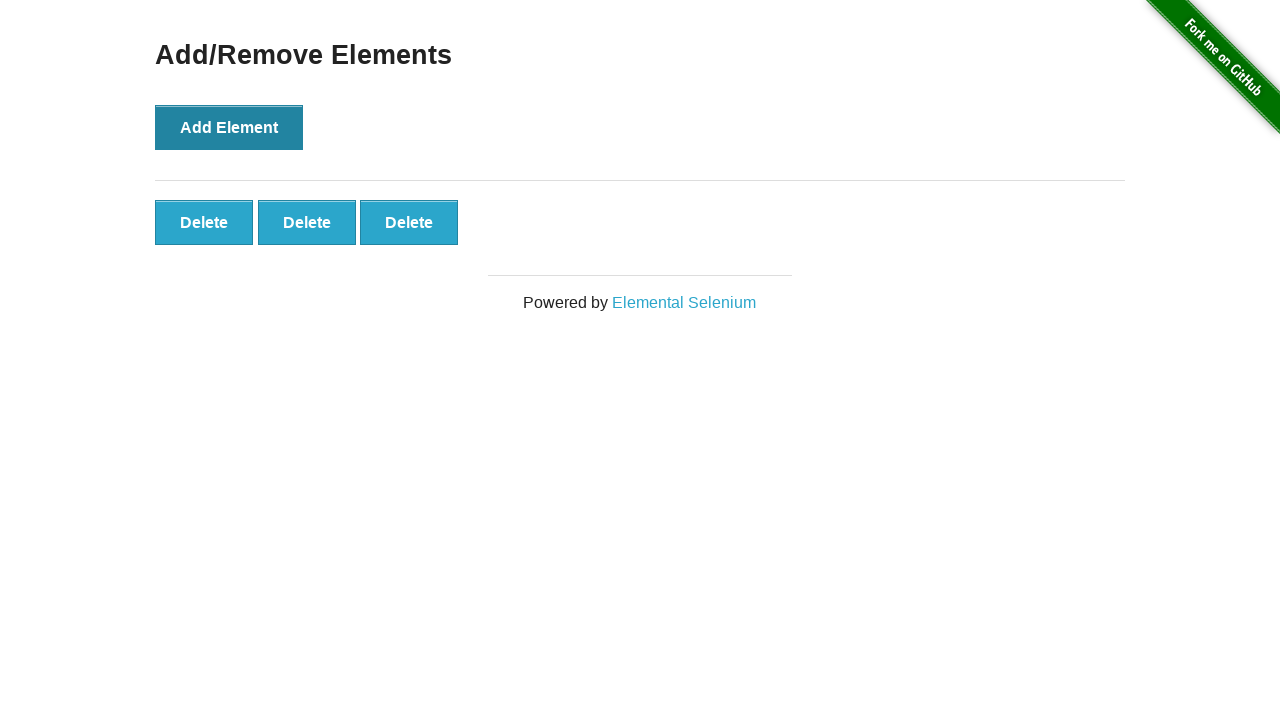

Verified 3 delete buttons are present
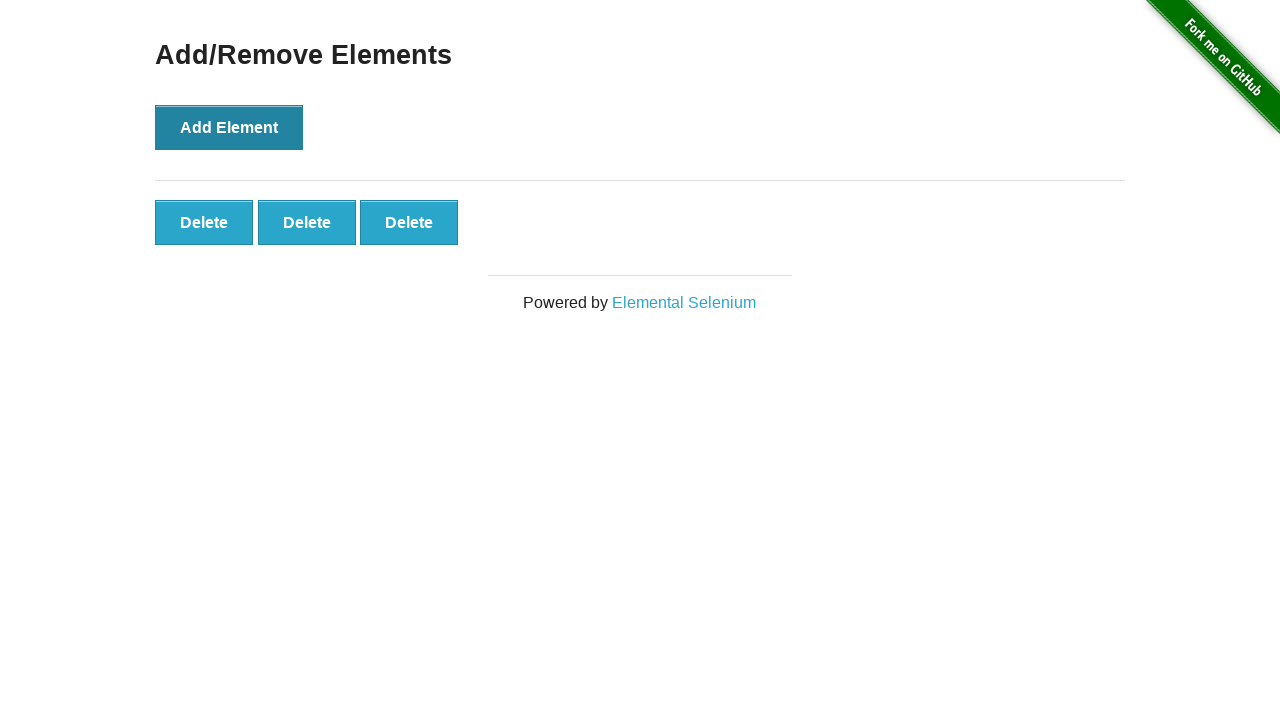

Clicked first delete button at (204, 222) on .added-manually >> nth=0
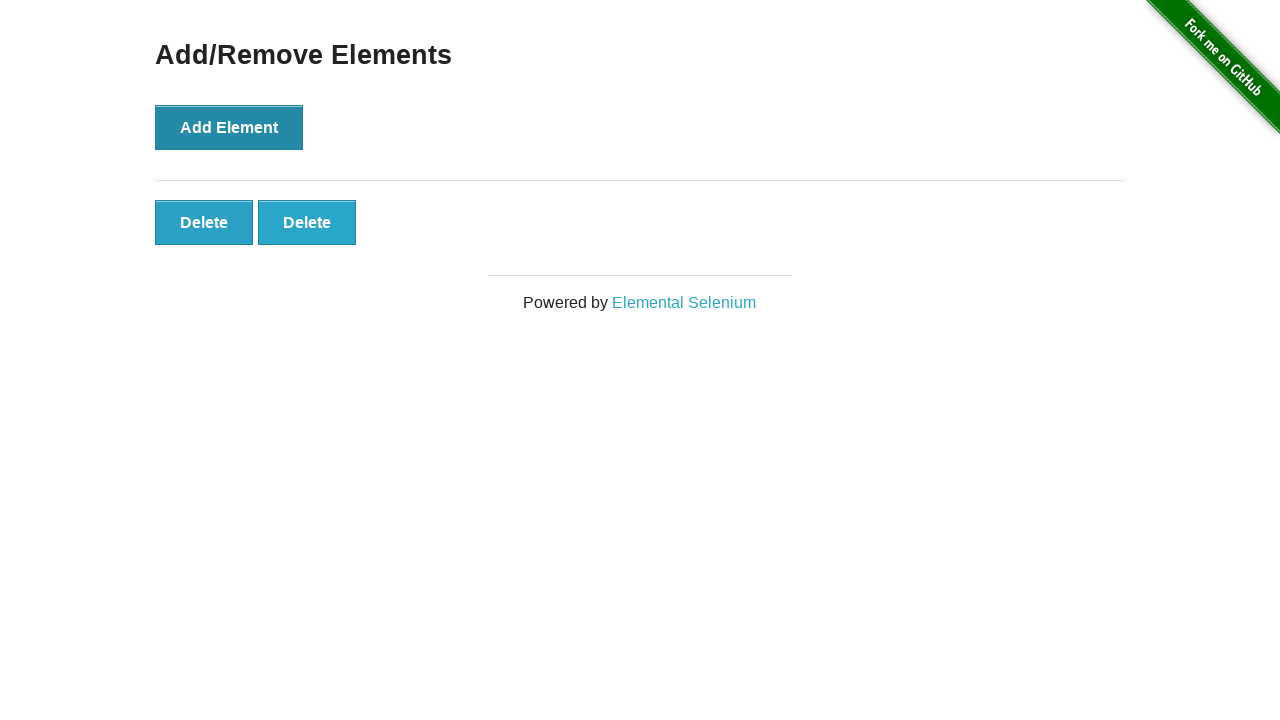

Clicked second delete button (which became first after previous deletion) at (204, 222) on .added-manually >> nth=0
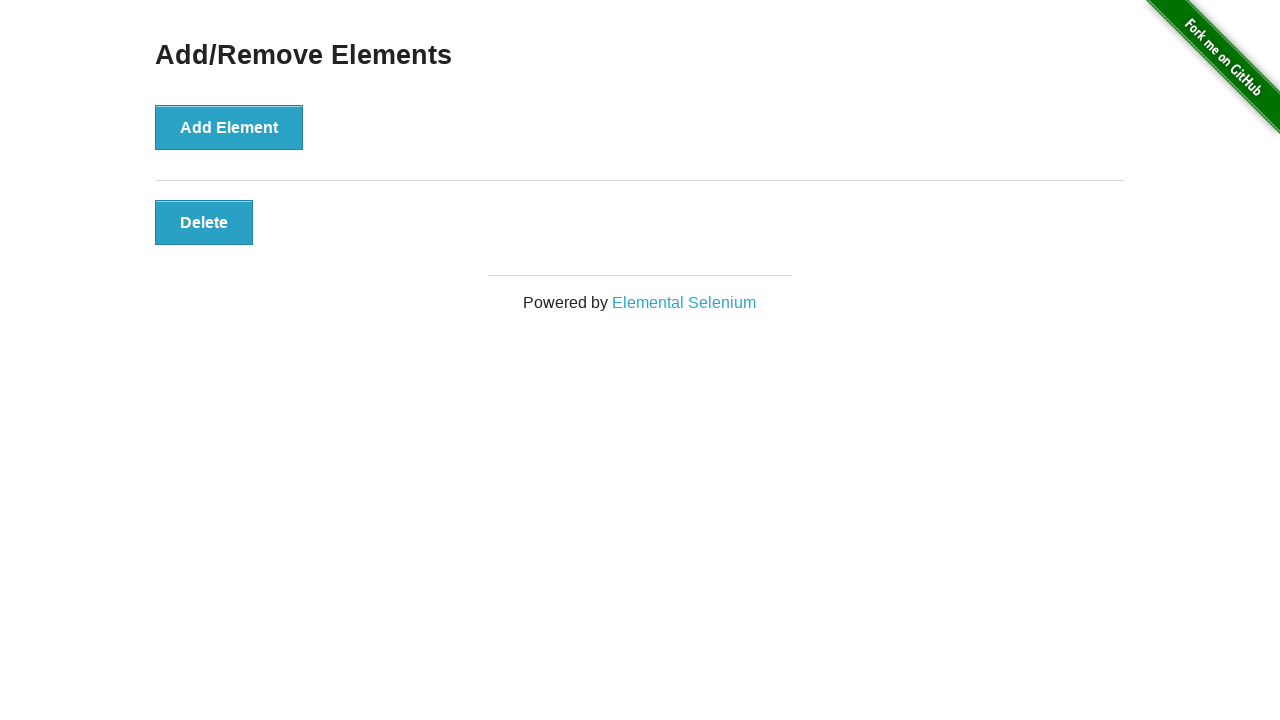

Located remaining delete buttons after 2 deletions
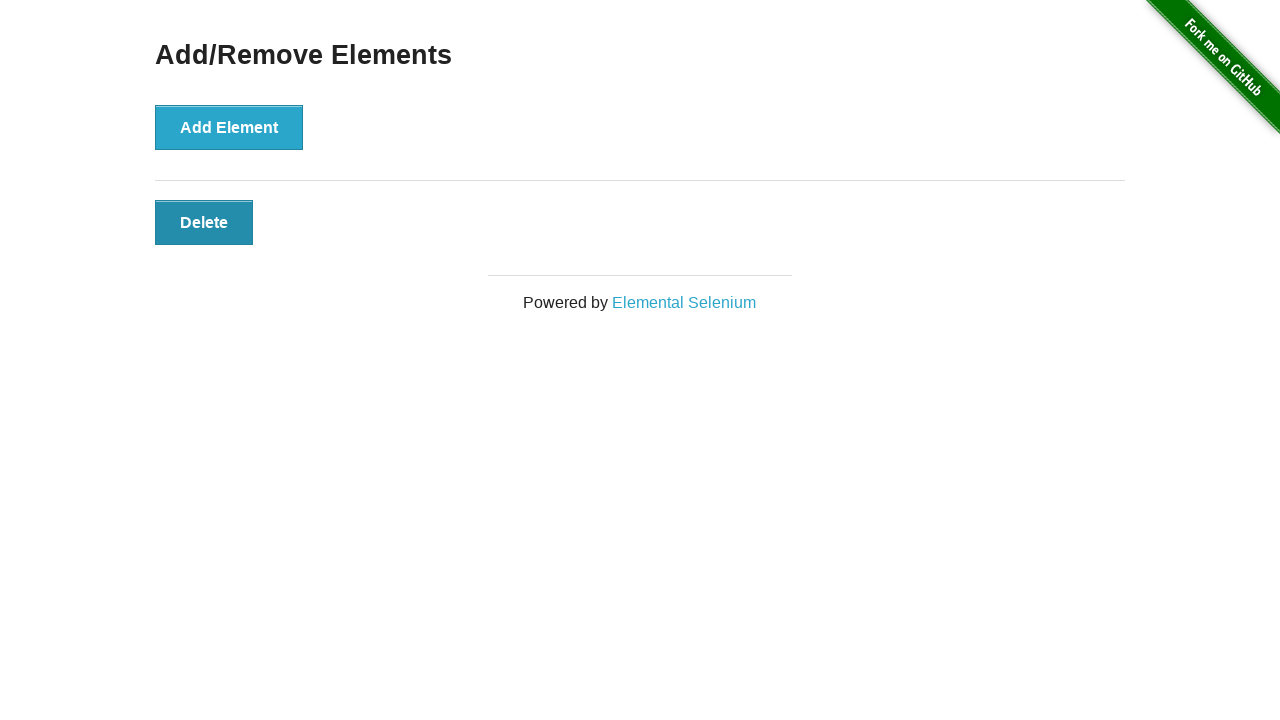

Verified 1 delete button remains
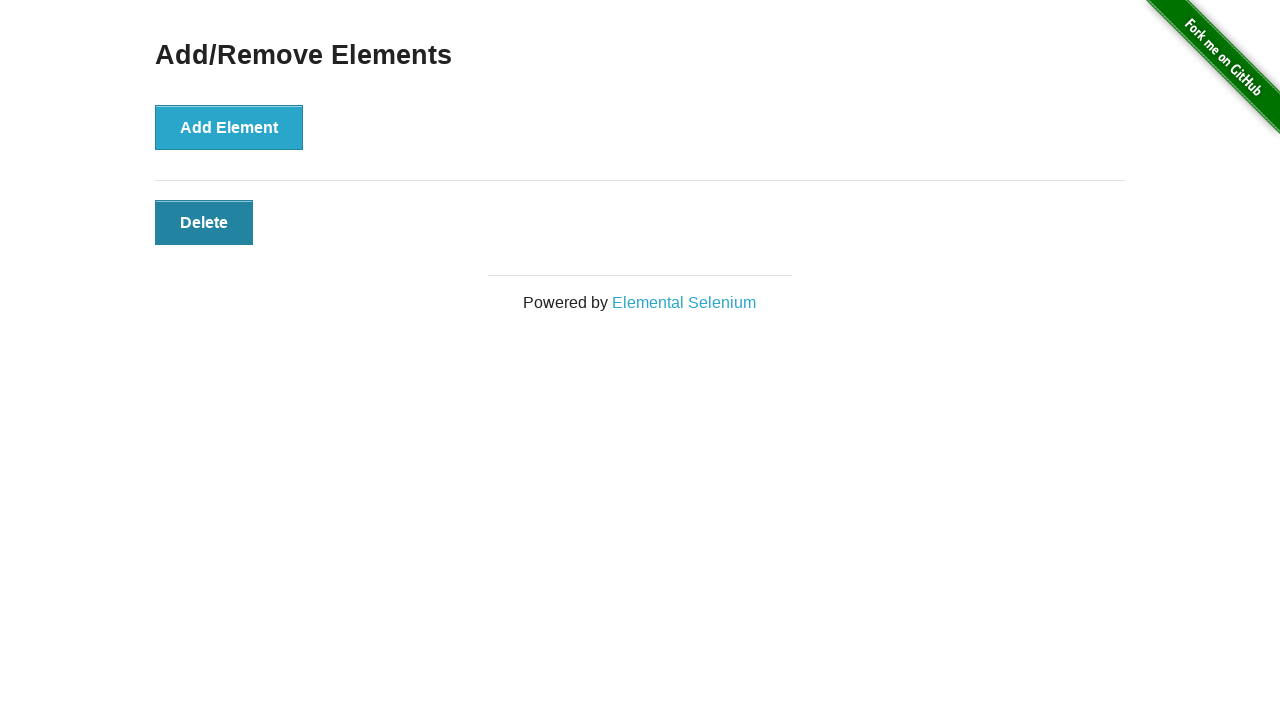

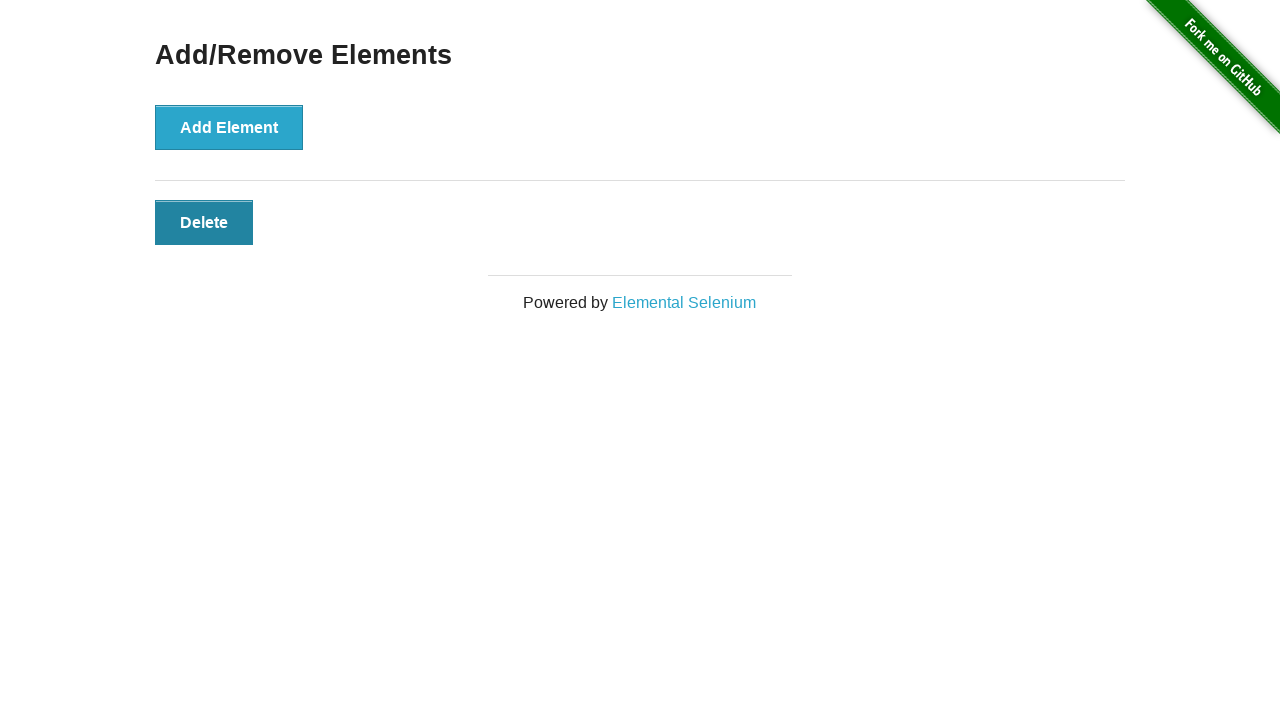